Tests the Hanbit publishing website search functionality by searching for a keyword and clicking the "more" button to load additional results

Starting URL: https://www.hanbit.co.kr/search/search_list.html?keyword=파이썬

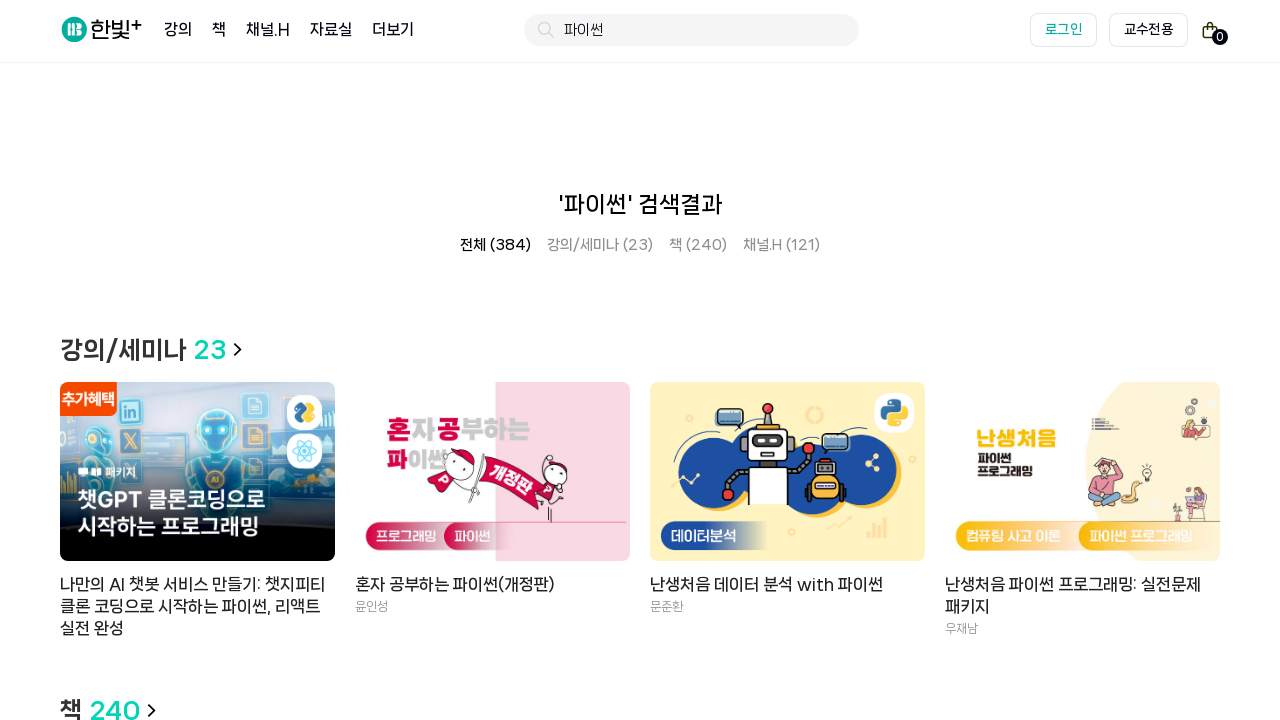

Clicked the 'more' button to load additional search results at (698, 245) on xpath=//*[@id="container"]/div[1]/ul/li[3]/a
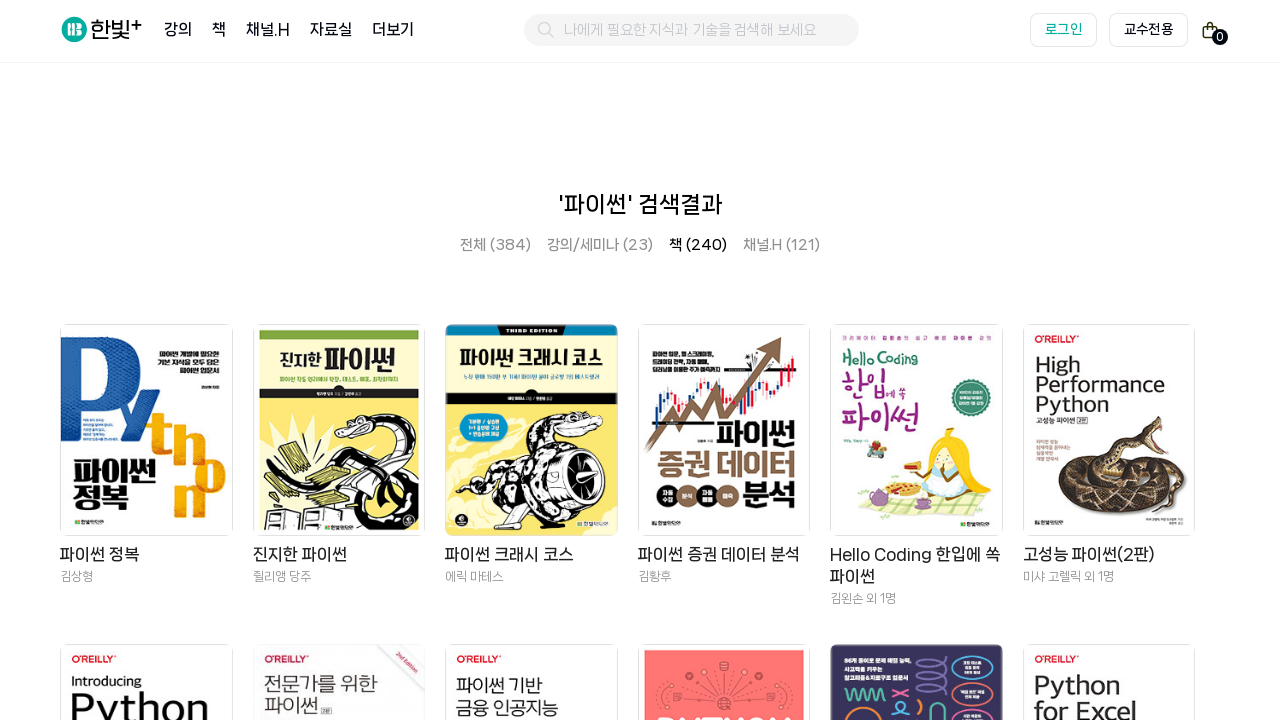

Search results loaded successfully
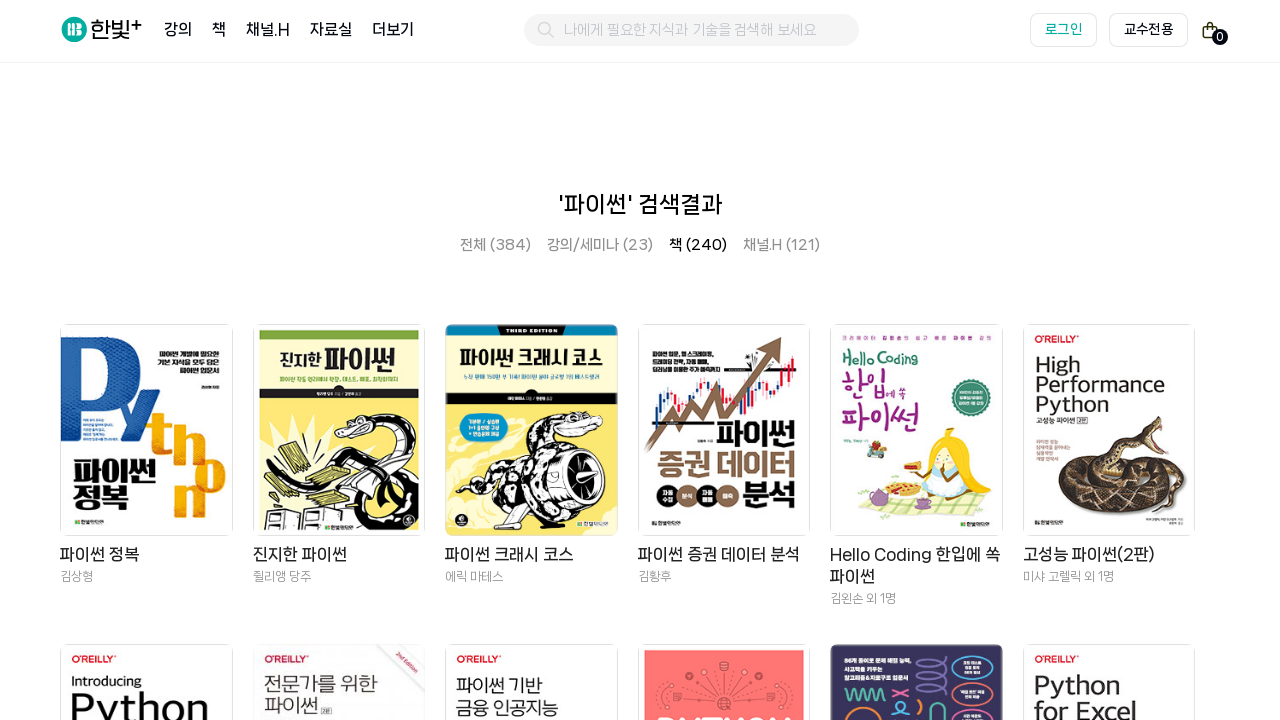

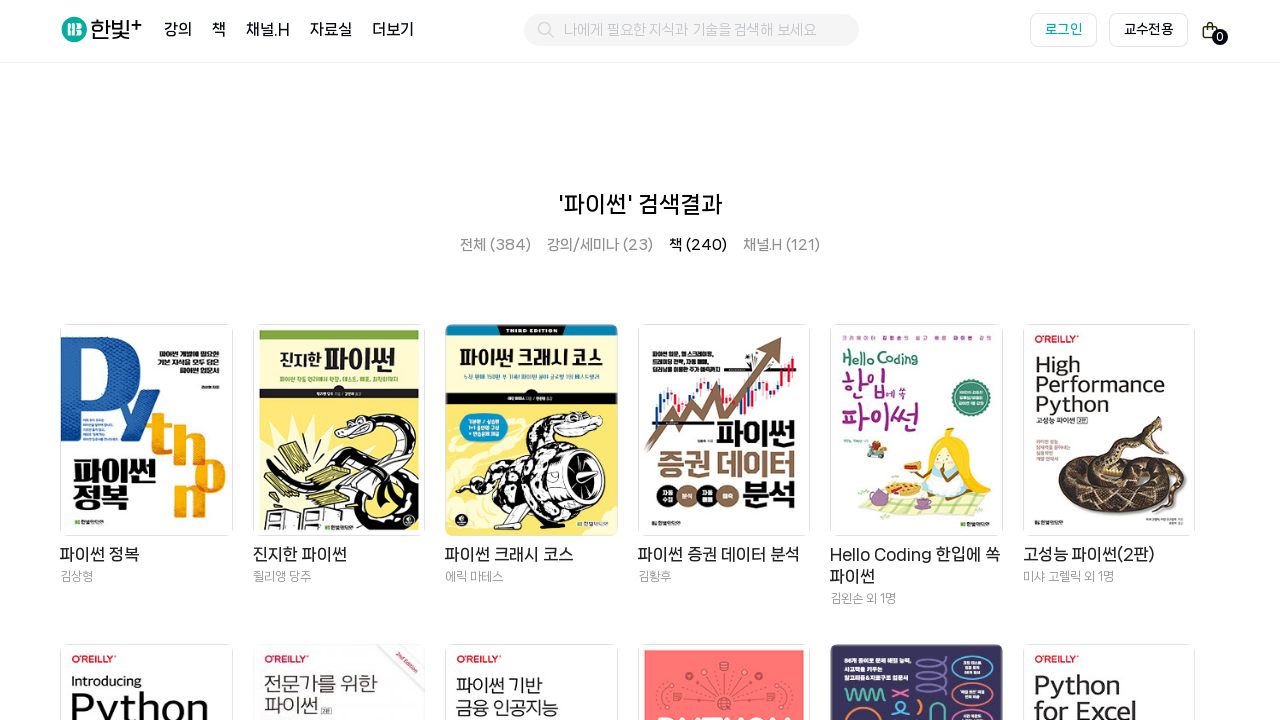